Tests that clicking Clear completed removes completed items from the list

Starting URL: https://demo.playwright.dev/todomvc

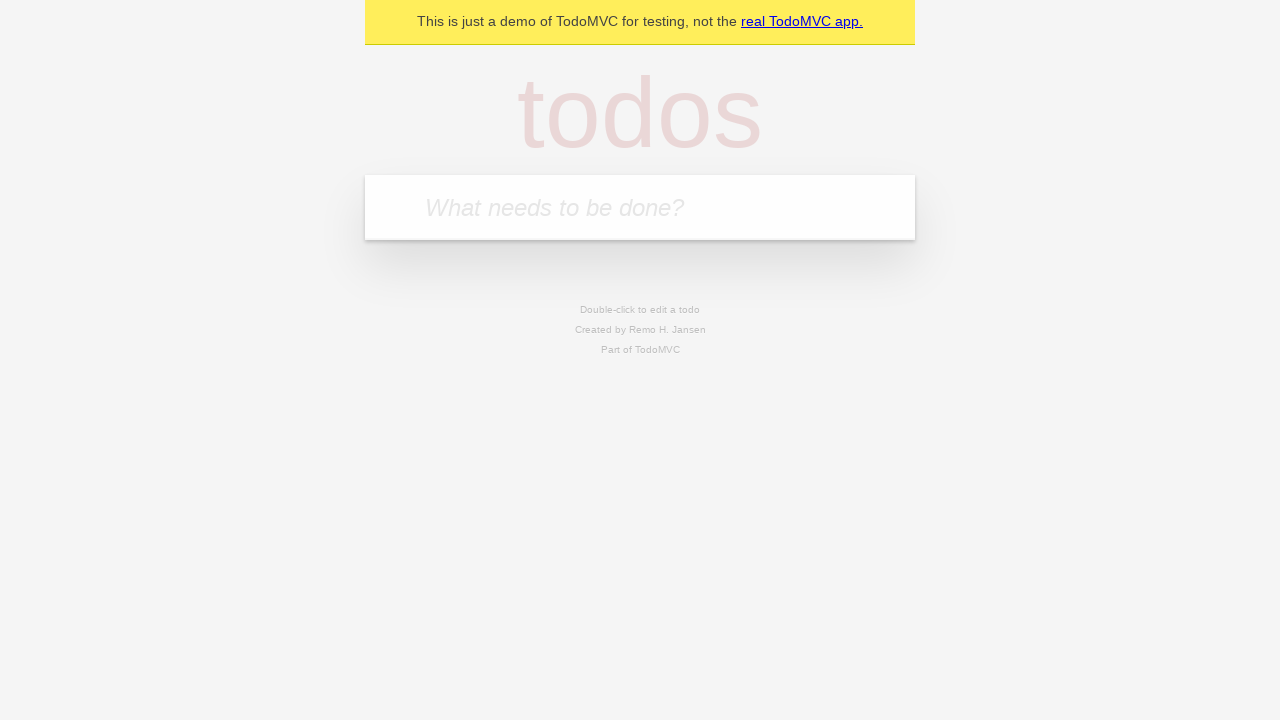

Filled input field with first todo item 'buy some cheese' on internal:attr=[placeholder="What needs to be done?"i]
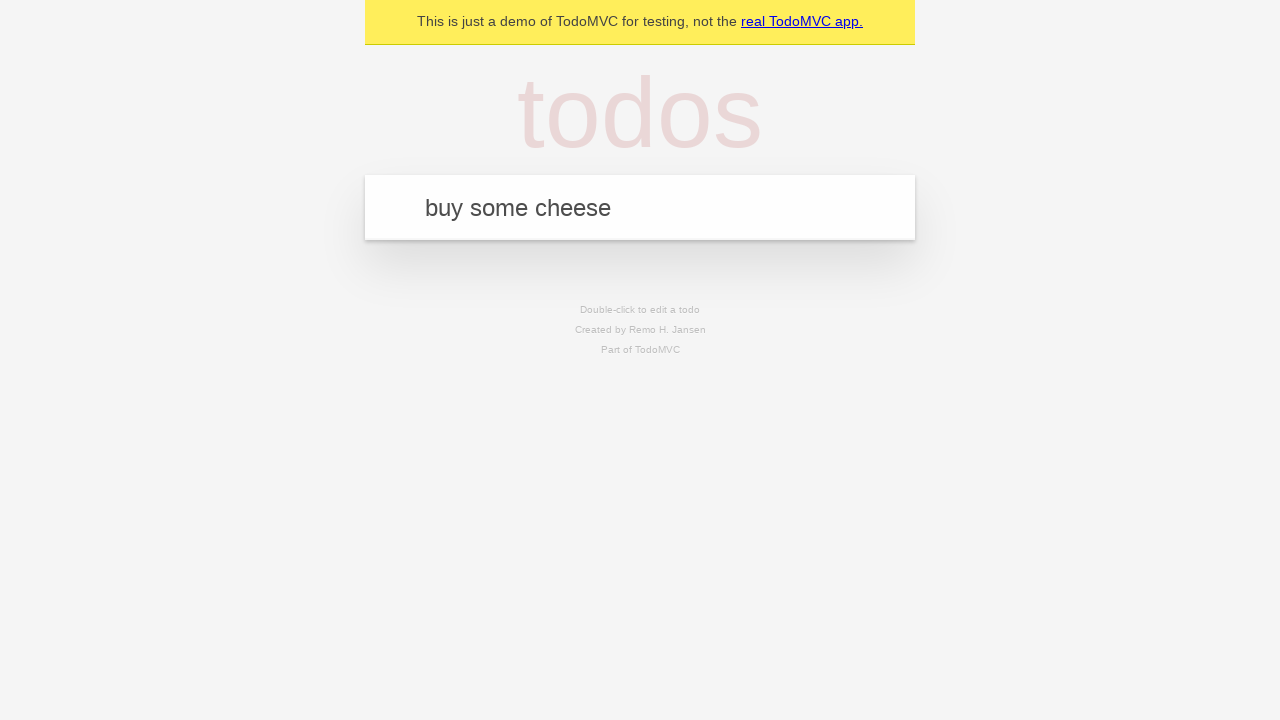

Pressed Enter to add first todo item on internal:attr=[placeholder="What needs to be done?"i]
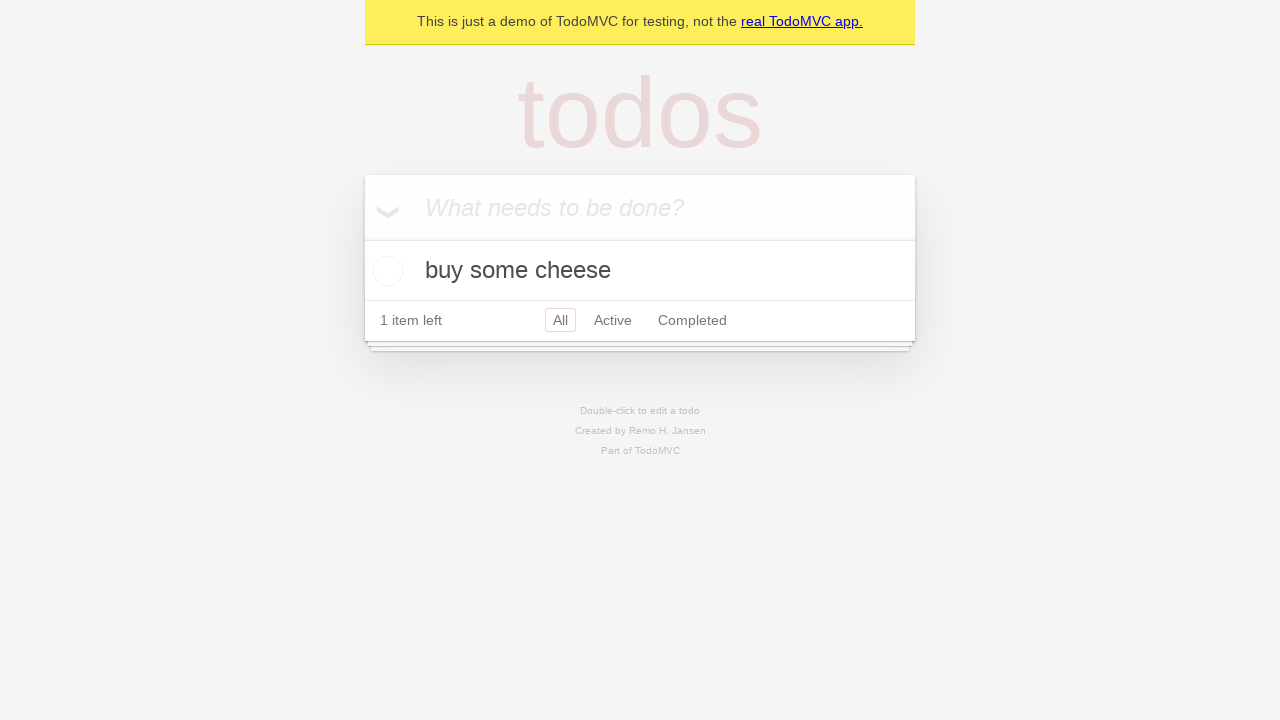

Filled input field with second todo item 'feed the cat' on internal:attr=[placeholder="What needs to be done?"i]
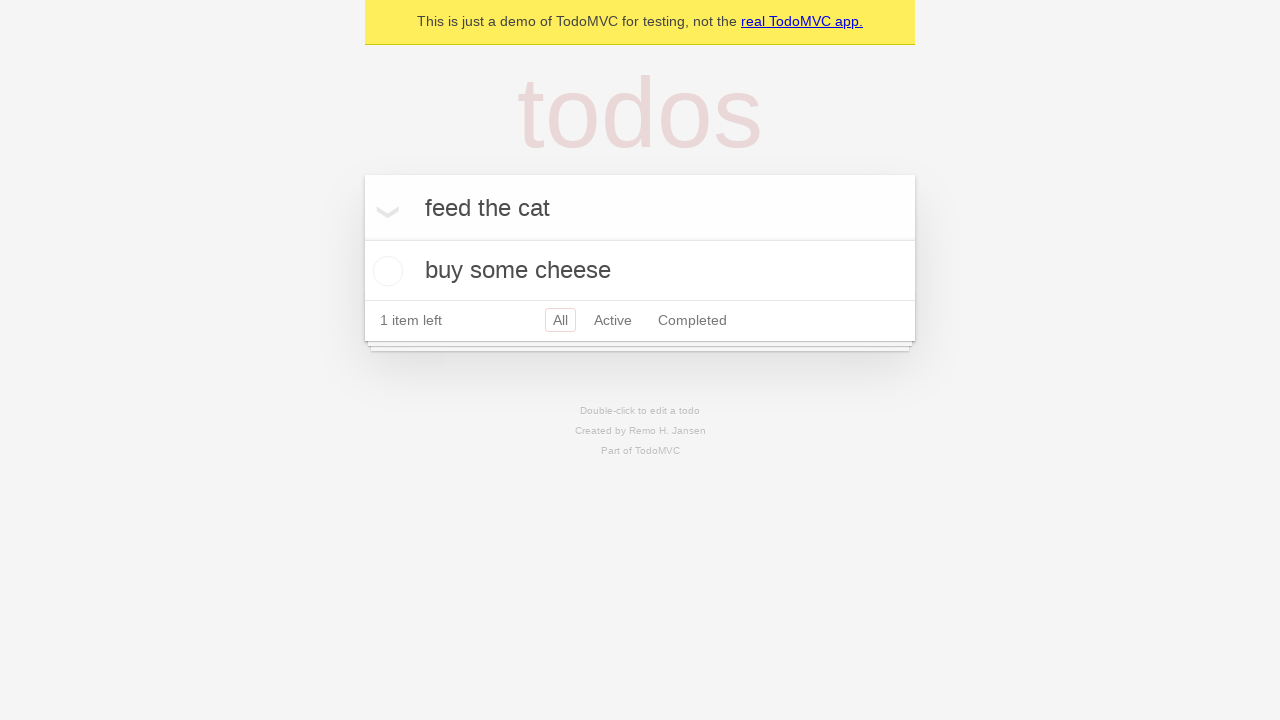

Pressed Enter to add second todo item on internal:attr=[placeholder="What needs to be done?"i]
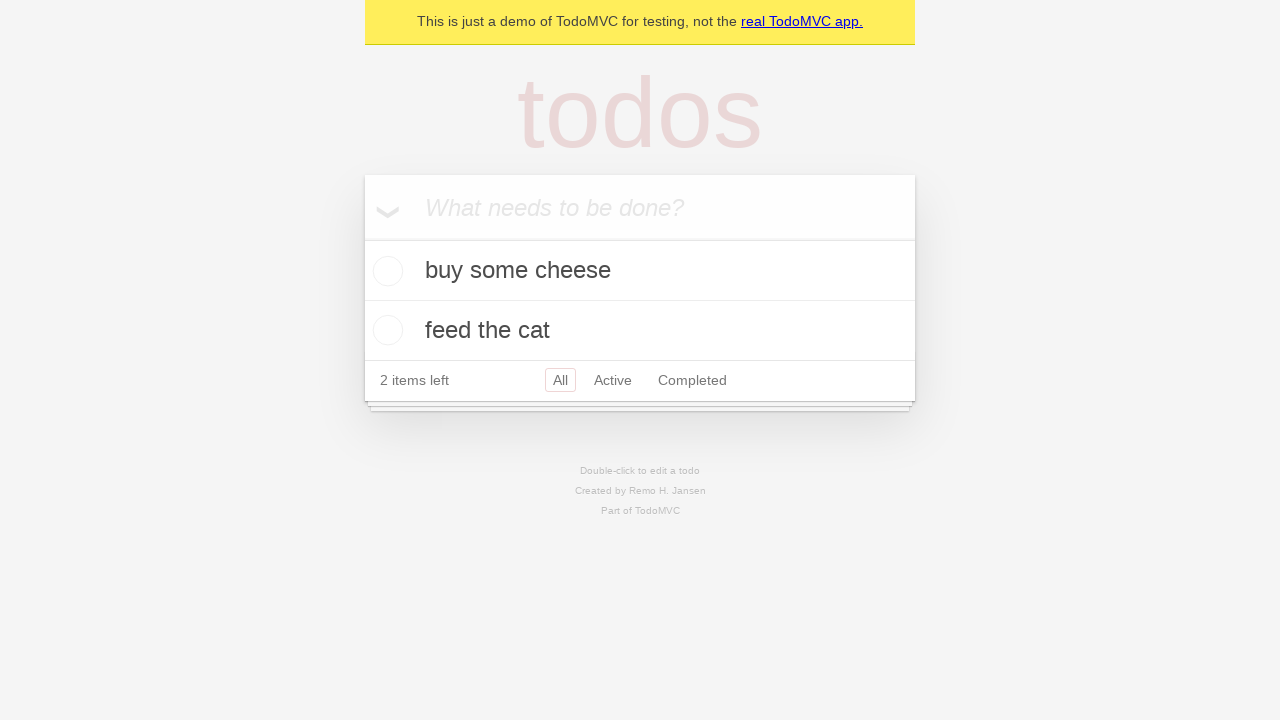

Filled input field with third todo item 'book a doctors appointment' on internal:attr=[placeholder="What needs to be done?"i]
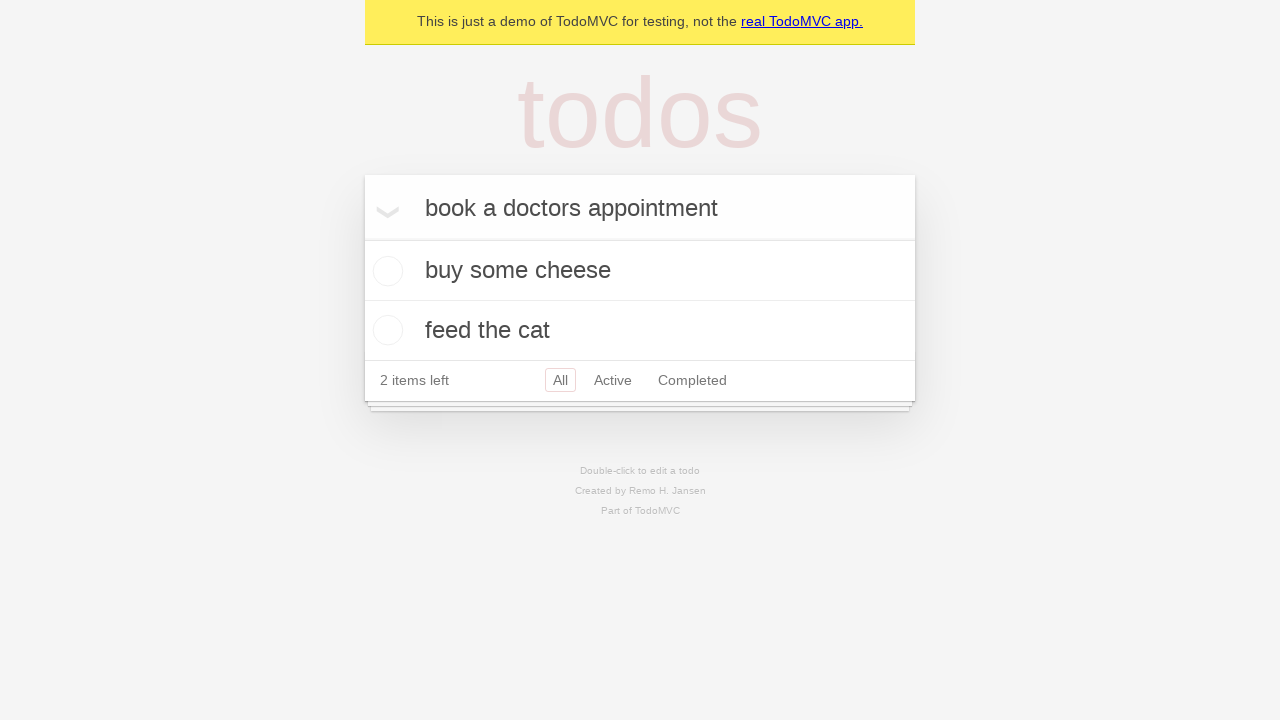

Pressed Enter to add third todo item on internal:attr=[placeholder="What needs to be done?"i]
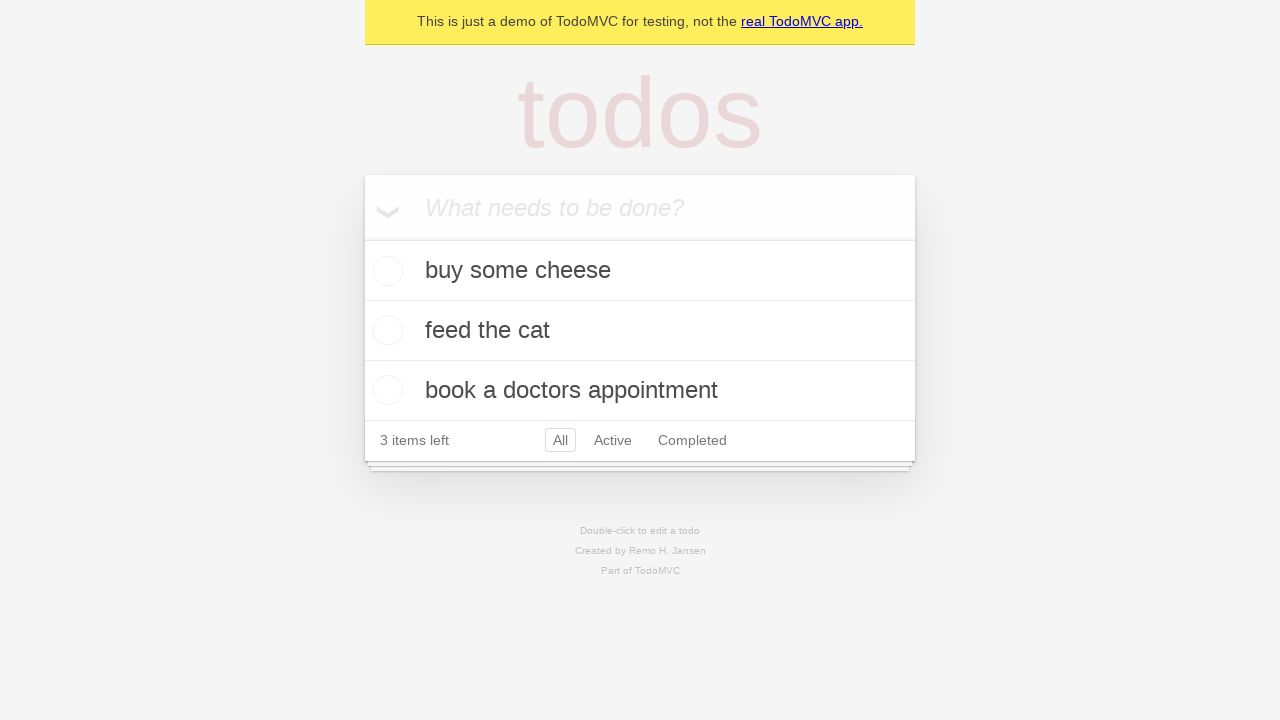

Checked the checkbox for second todo item 'feed the cat' at (385, 330) on [data-testid='todo-item'] >> nth=1 >> internal:role=checkbox
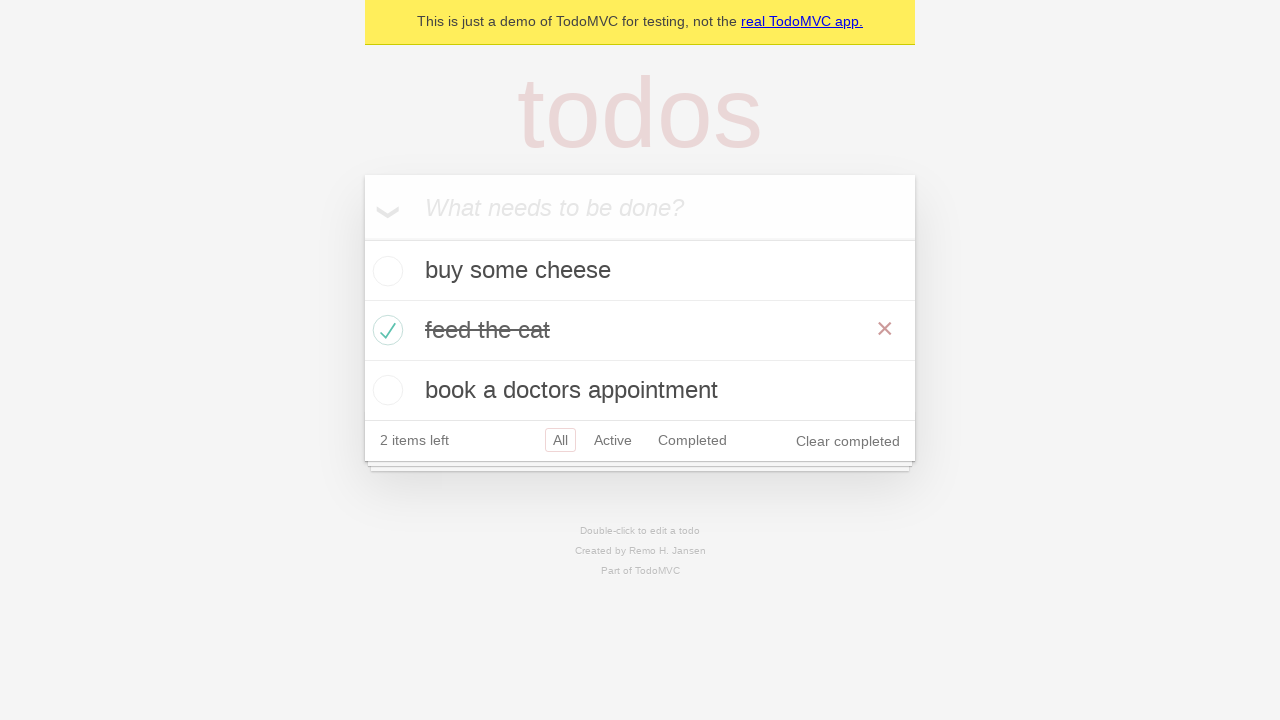

Clicked 'Clear completed' button to remove completed items at (848, 441) on internal:role=button[name="Clear completed"i]
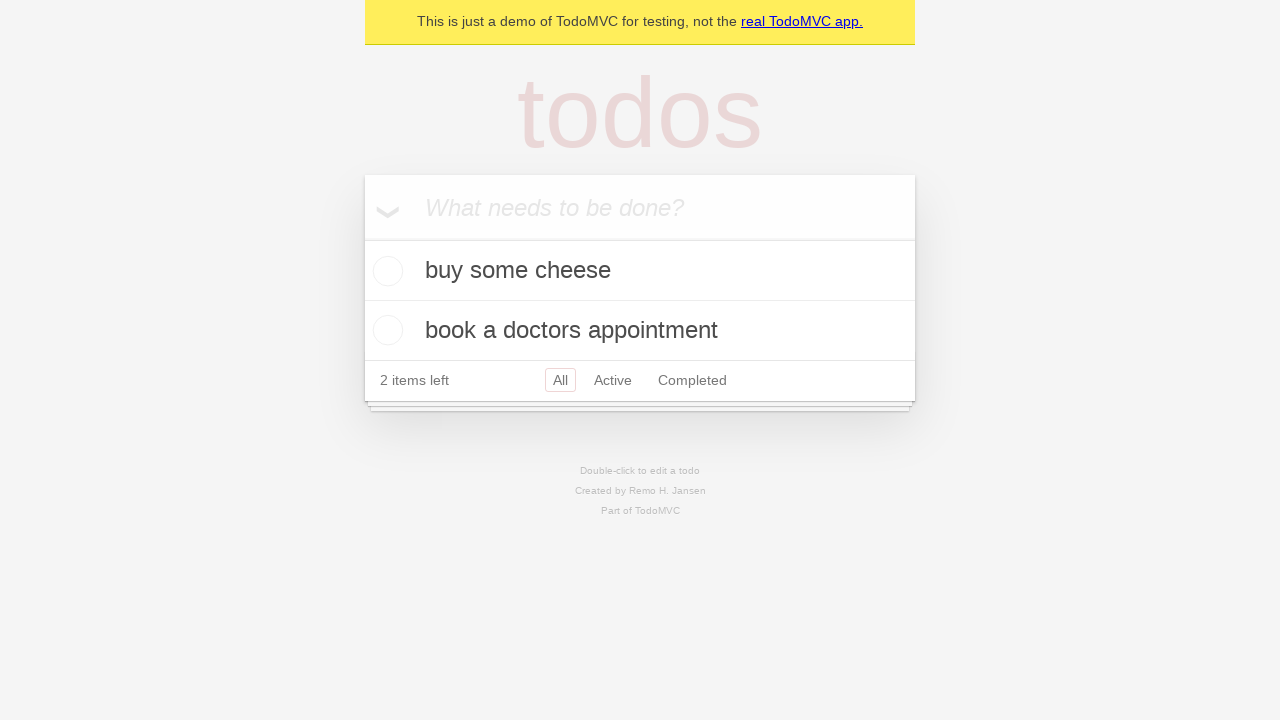

Waited for todo list to update after clearing completed items
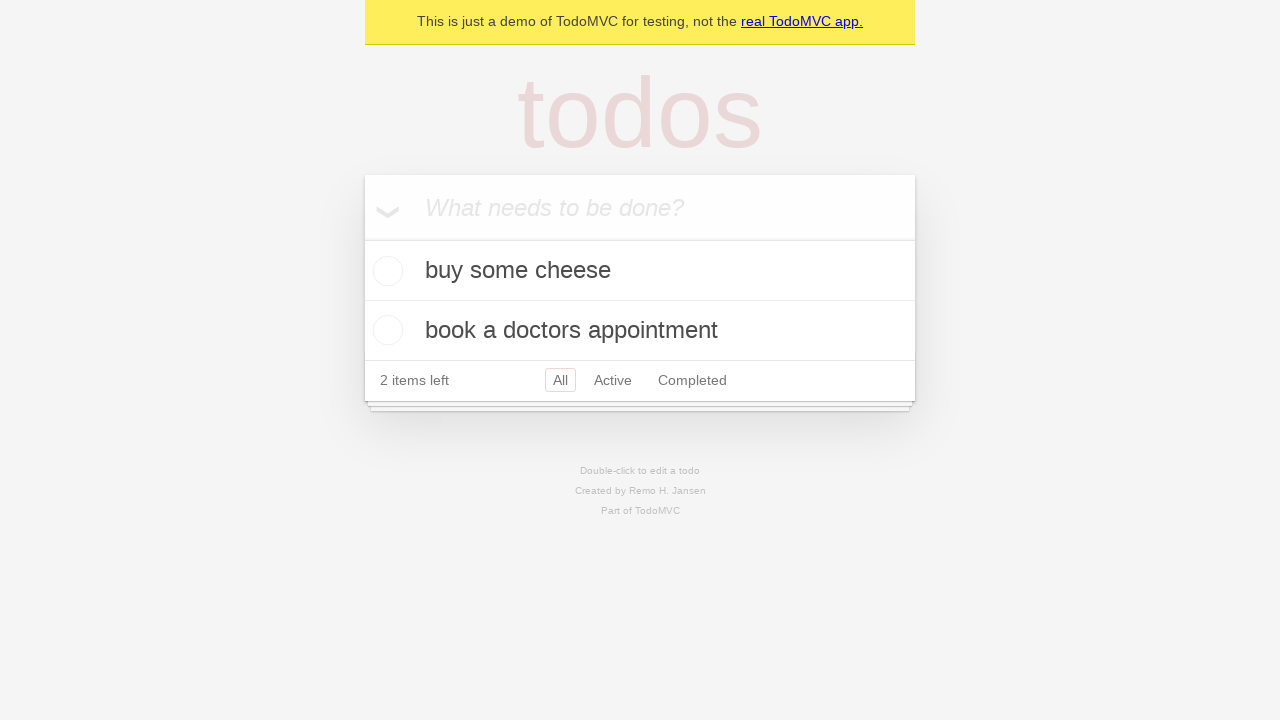

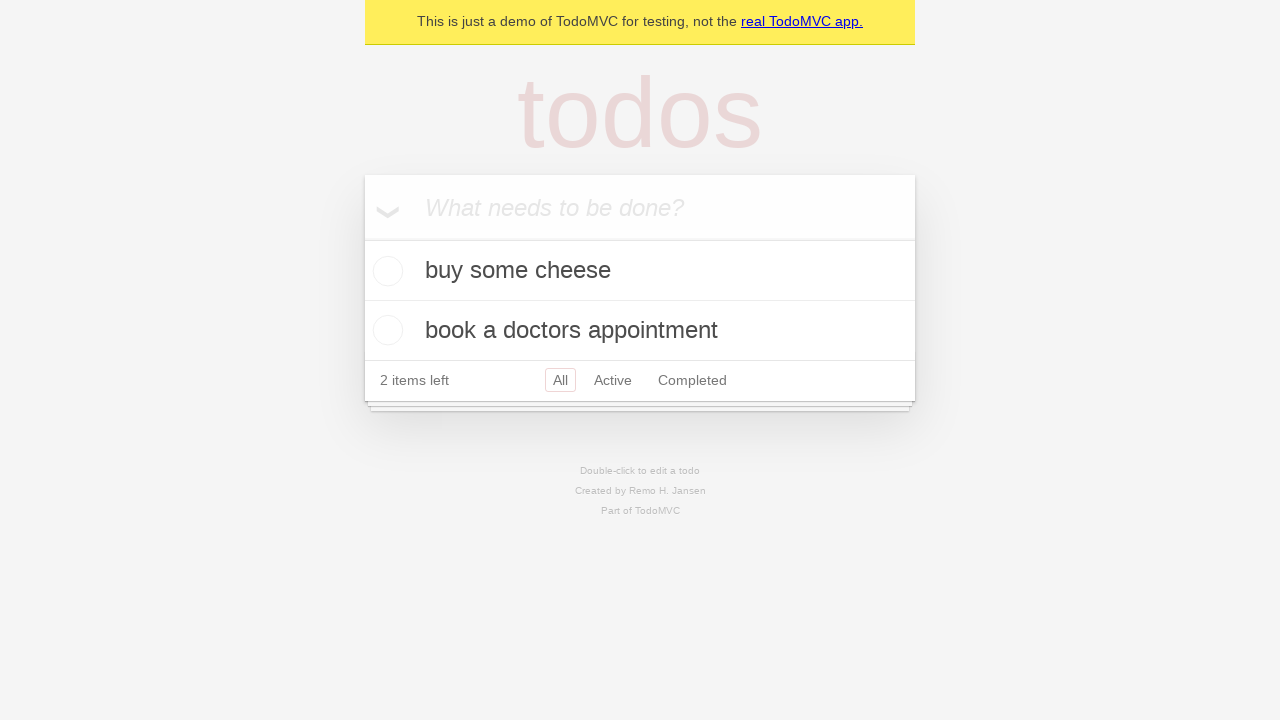